Tests adding a todo item by clicking the input, filling text, and pressing Enter

Starting URL: https://demo.playwright.dev/todomvc/#/

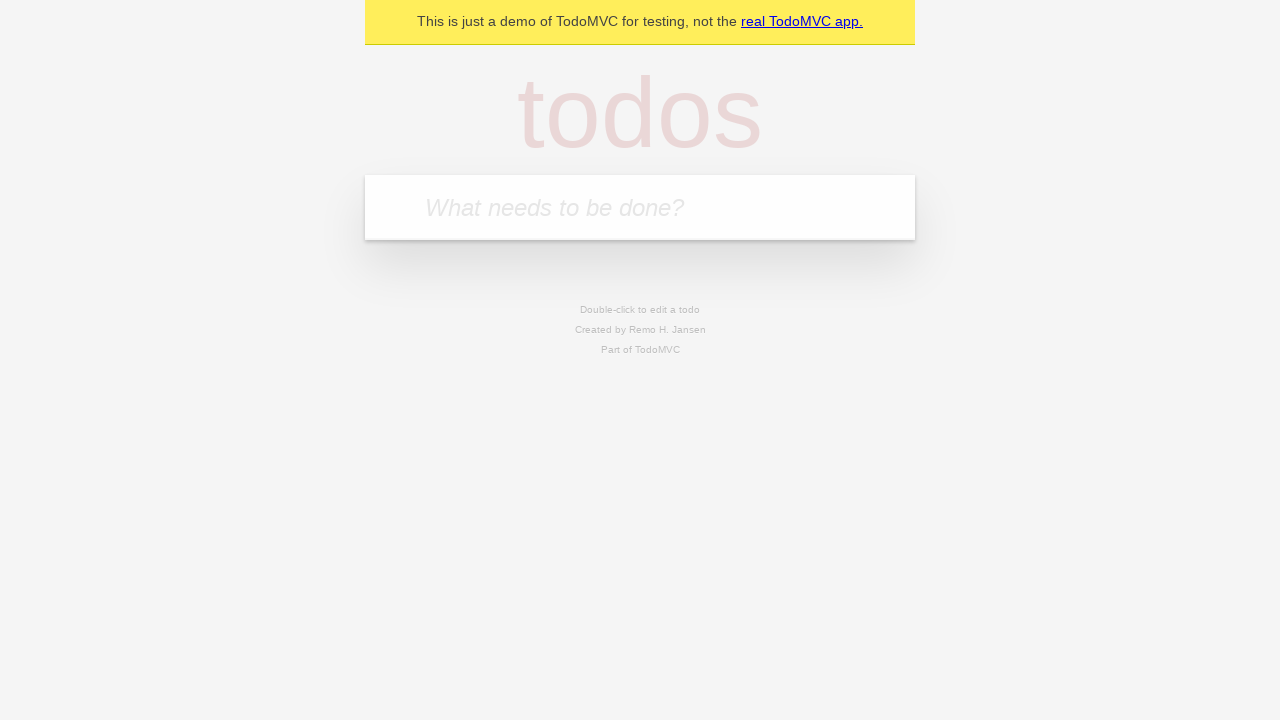

Clicked on the todo input field at (640, 207) on internal:attr=[placeholder="What needs to be done?"i]
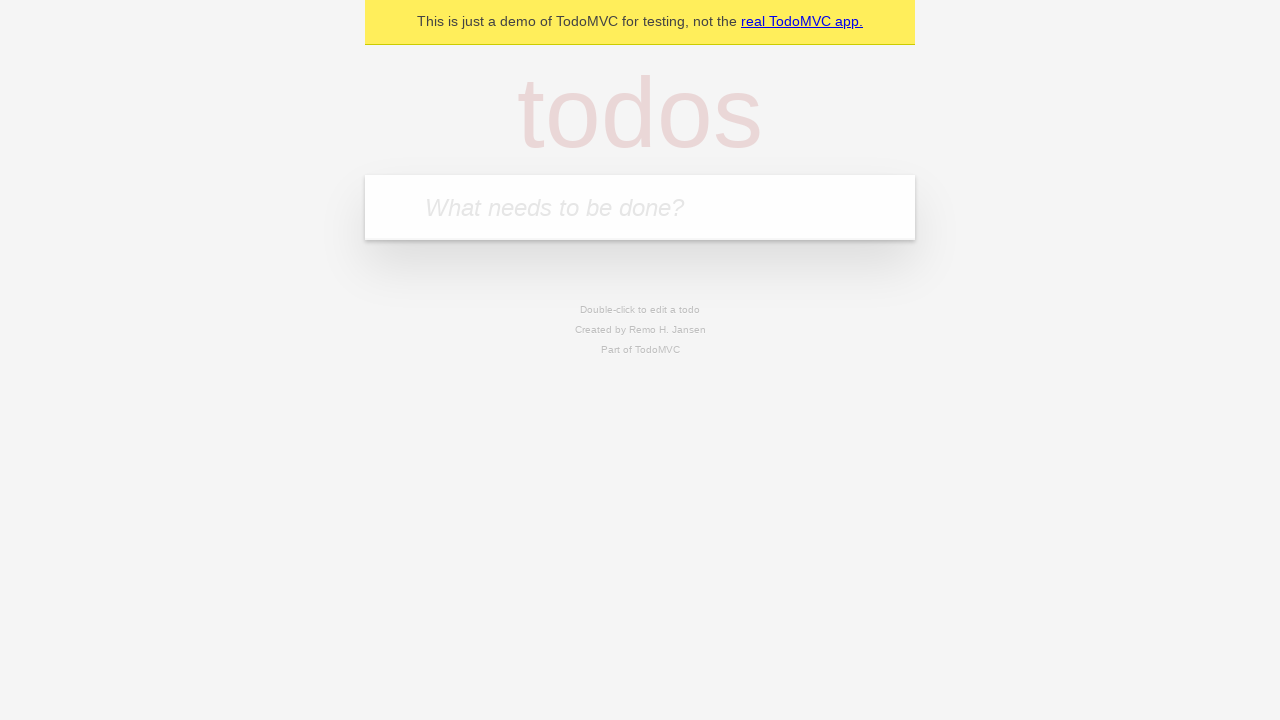

Filled todo input with 'Создать первый сценарий playwright' on internal:attr=[placeholder="What needs to be done?"i]
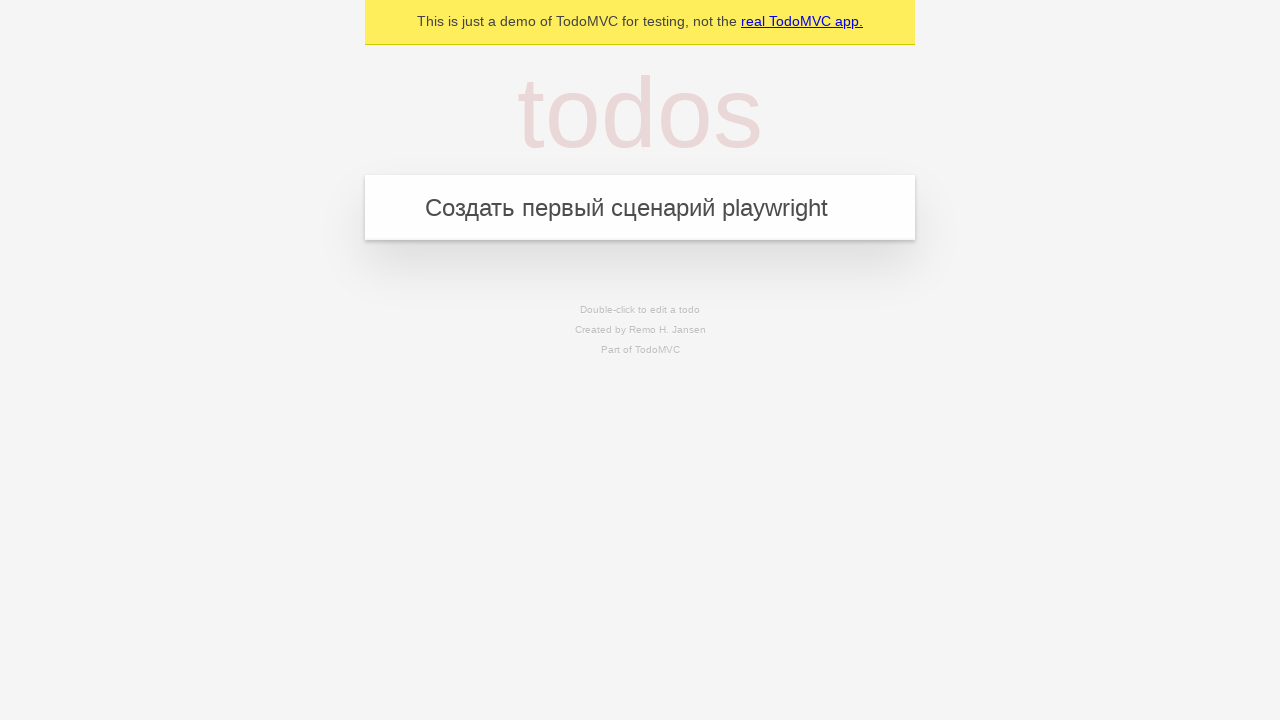

Pressed Enter to add the todo item on internal:attr=[placeholder="What needs to be done?"i]
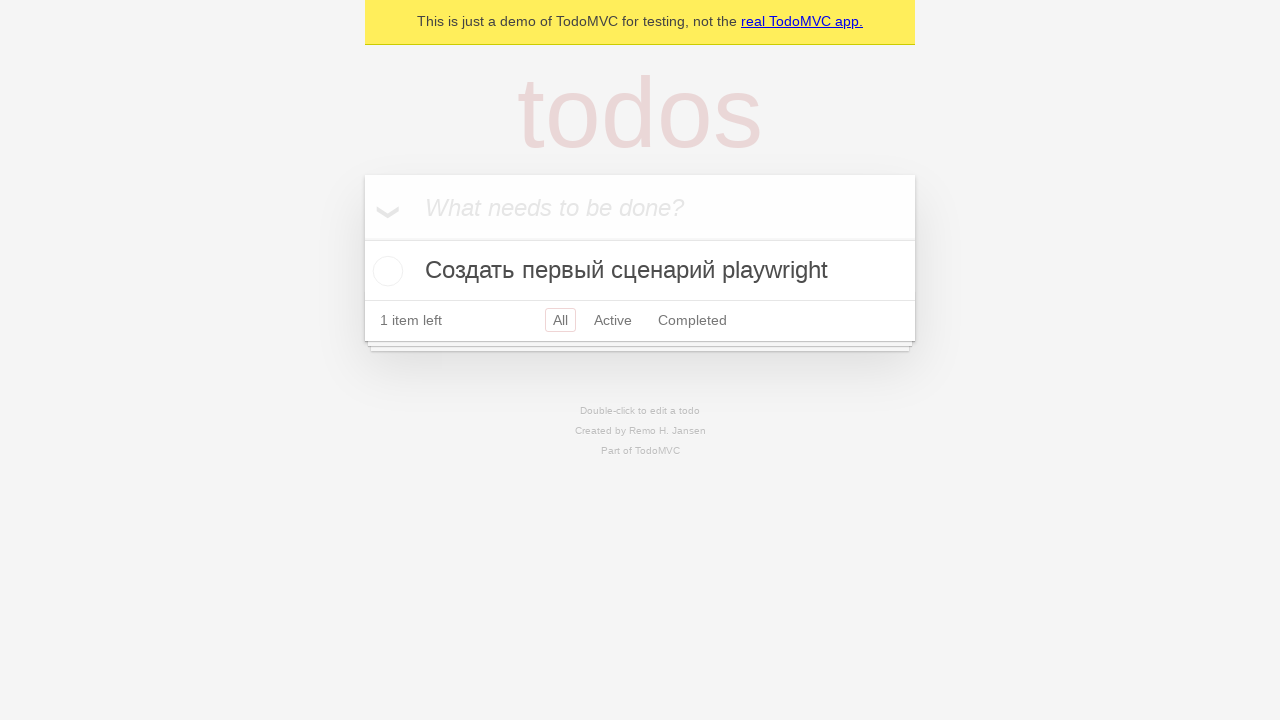

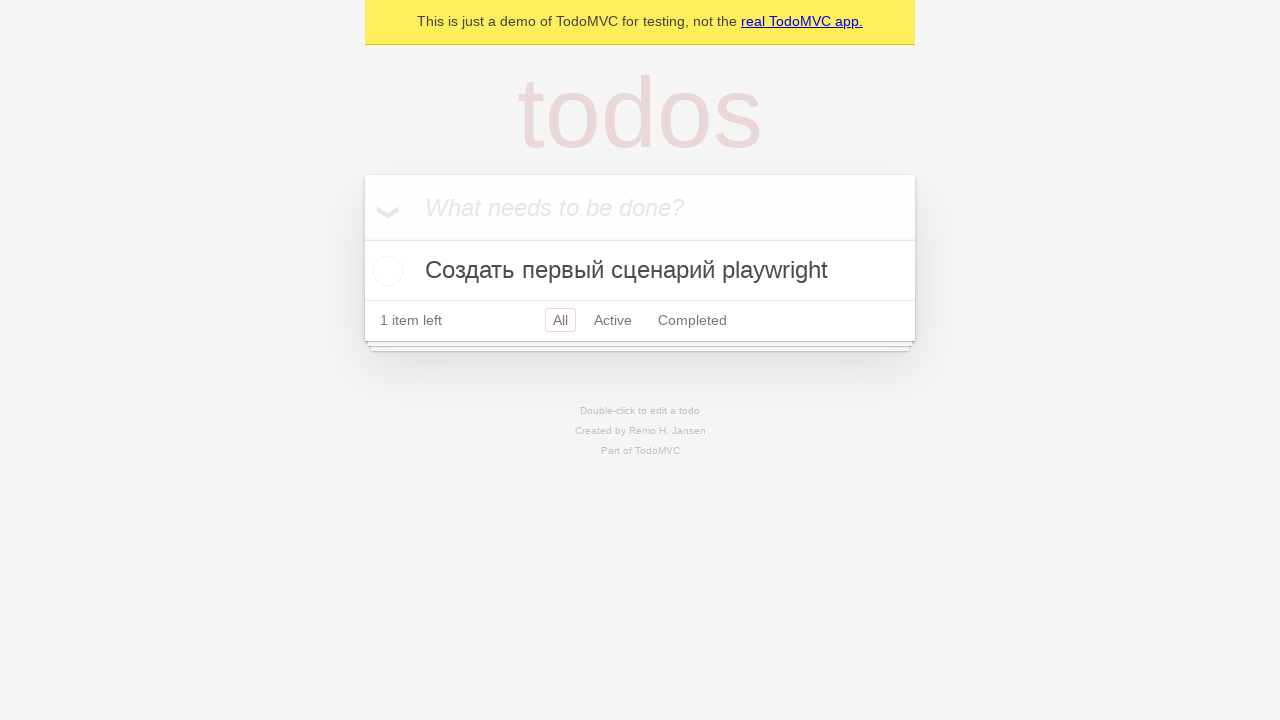